Navigates to a GitHub topic page and loads all repositories by repeatedly clicking the load more button until all repos are loaded

Starting URL: https://github.com/topics/python

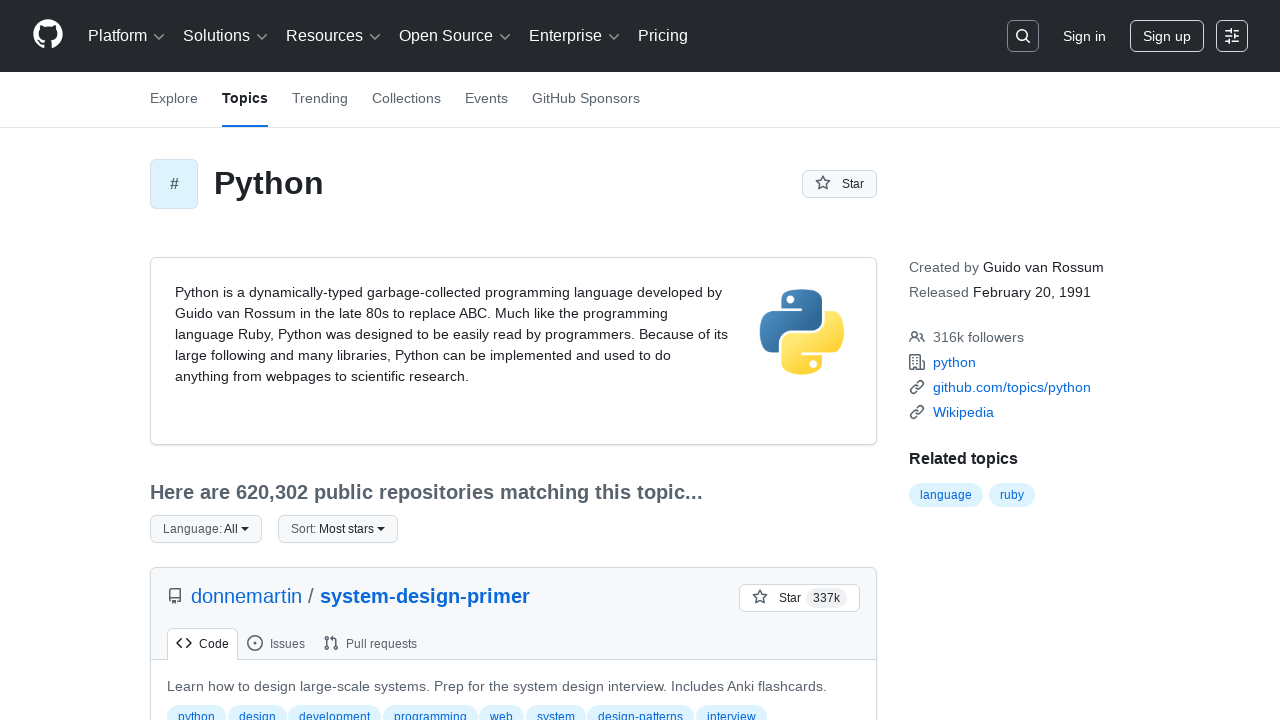

Scrolled to bottom of page
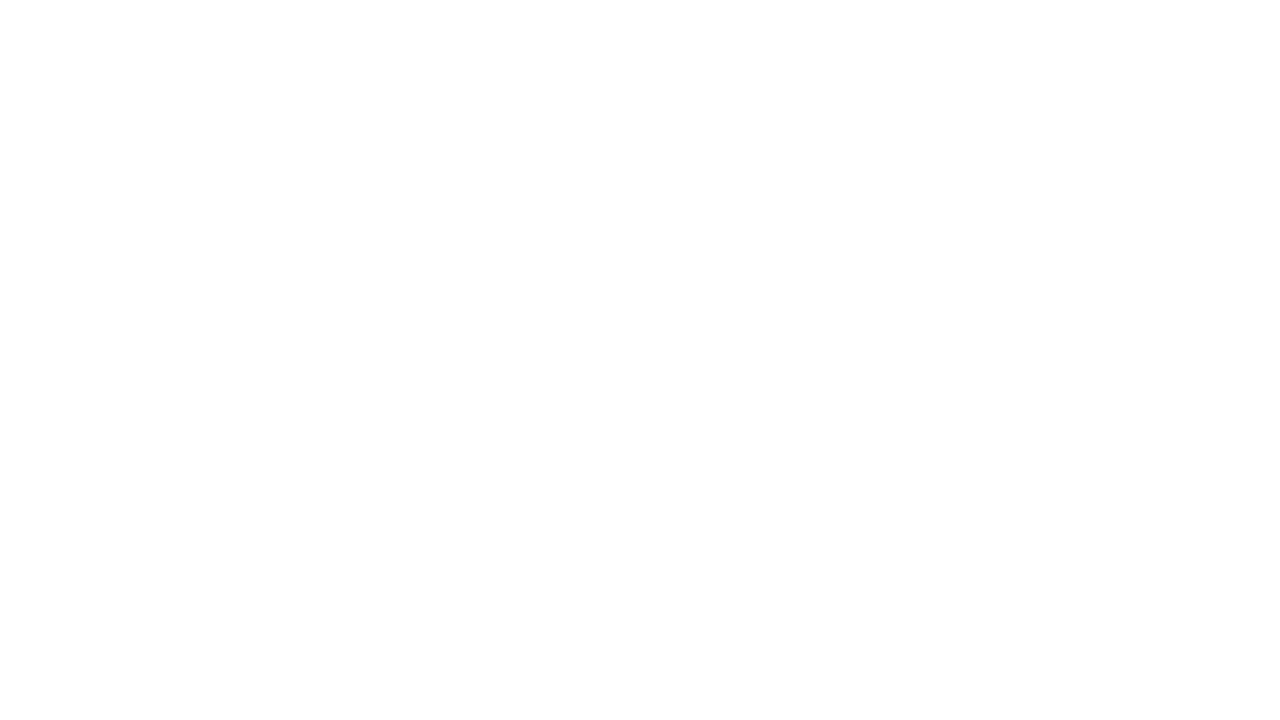

Waited for page to settle after scrolling
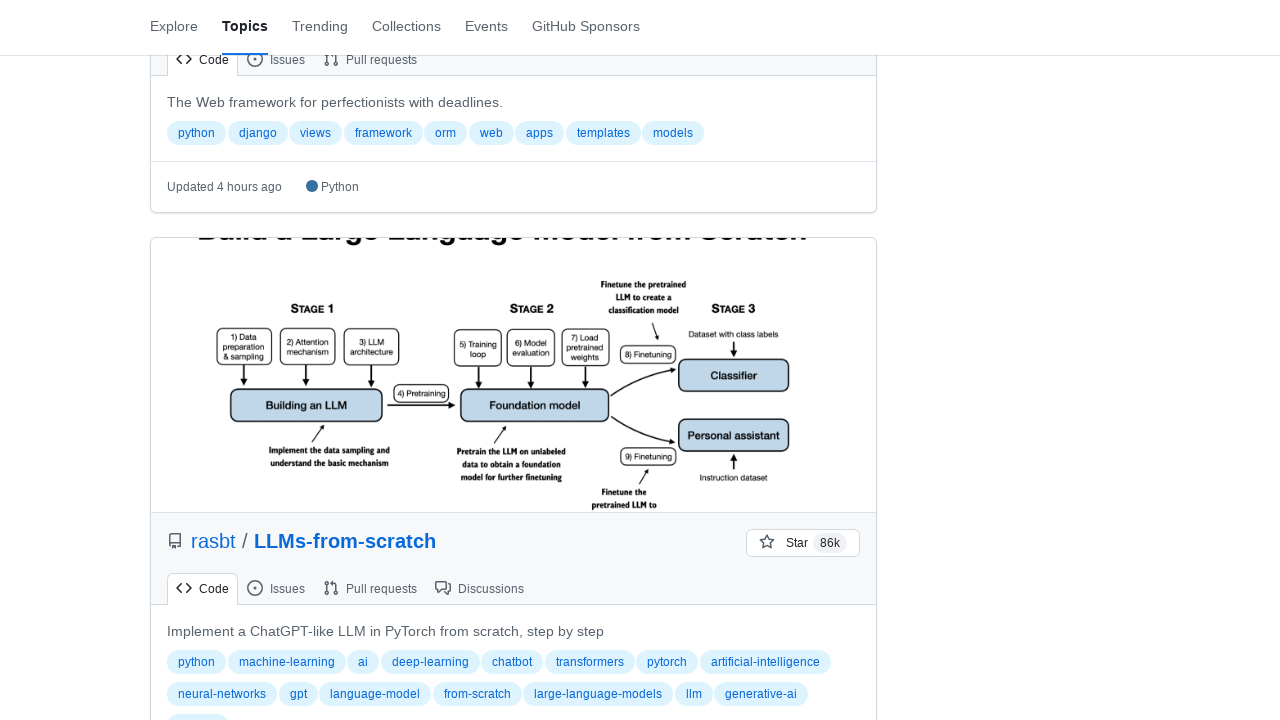

Checked for load more button - found 1 button(s)
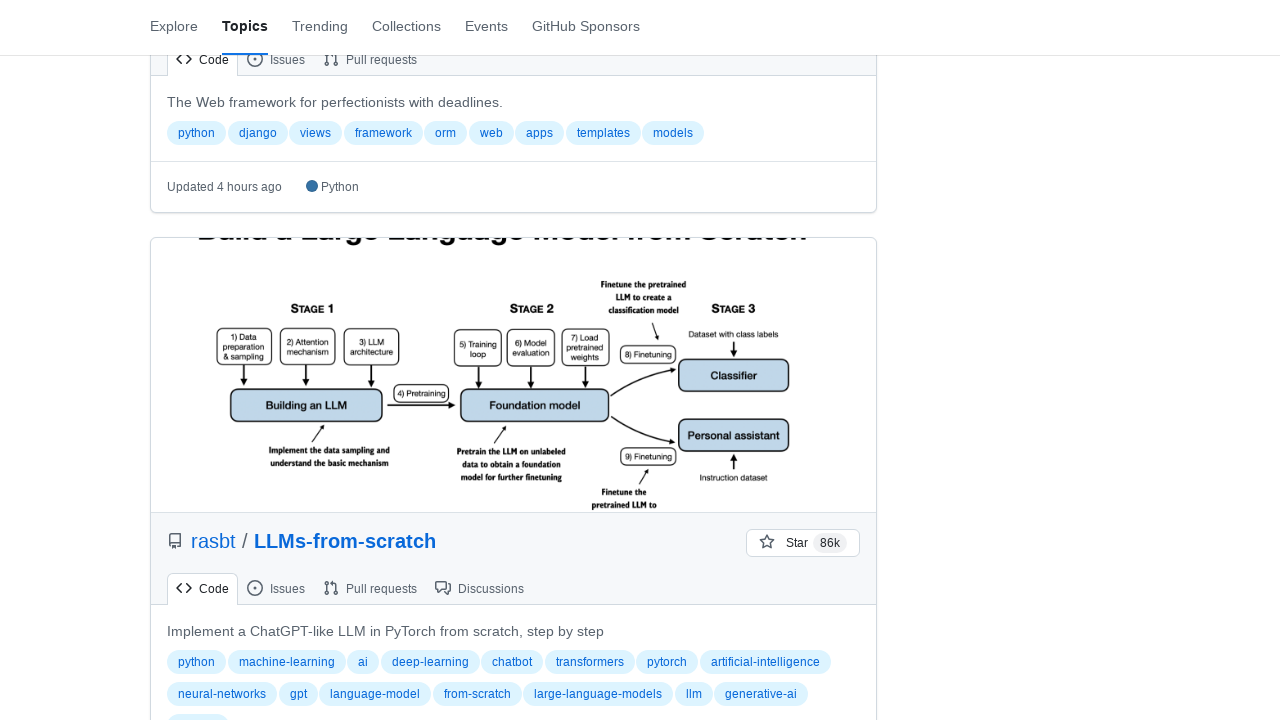

Clicked load more button (click #1) at (514, 573) on button.ajax-pagination-btn
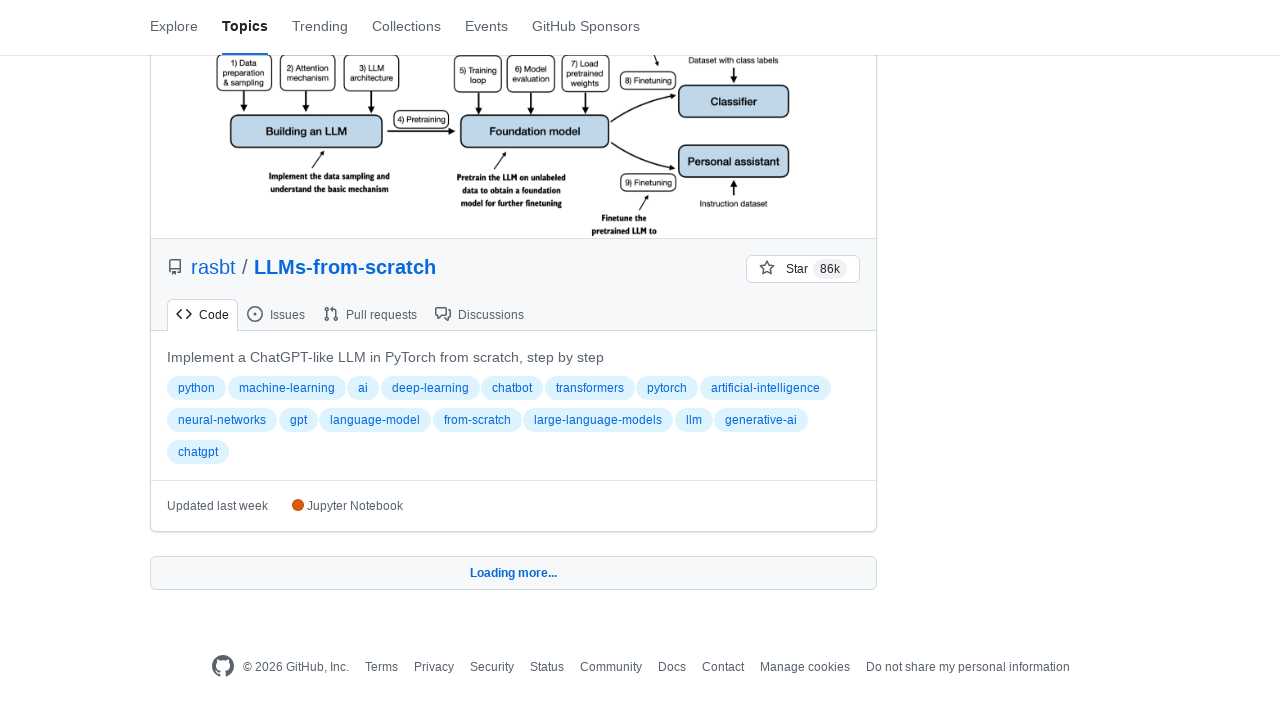

Waited for new repositories to load
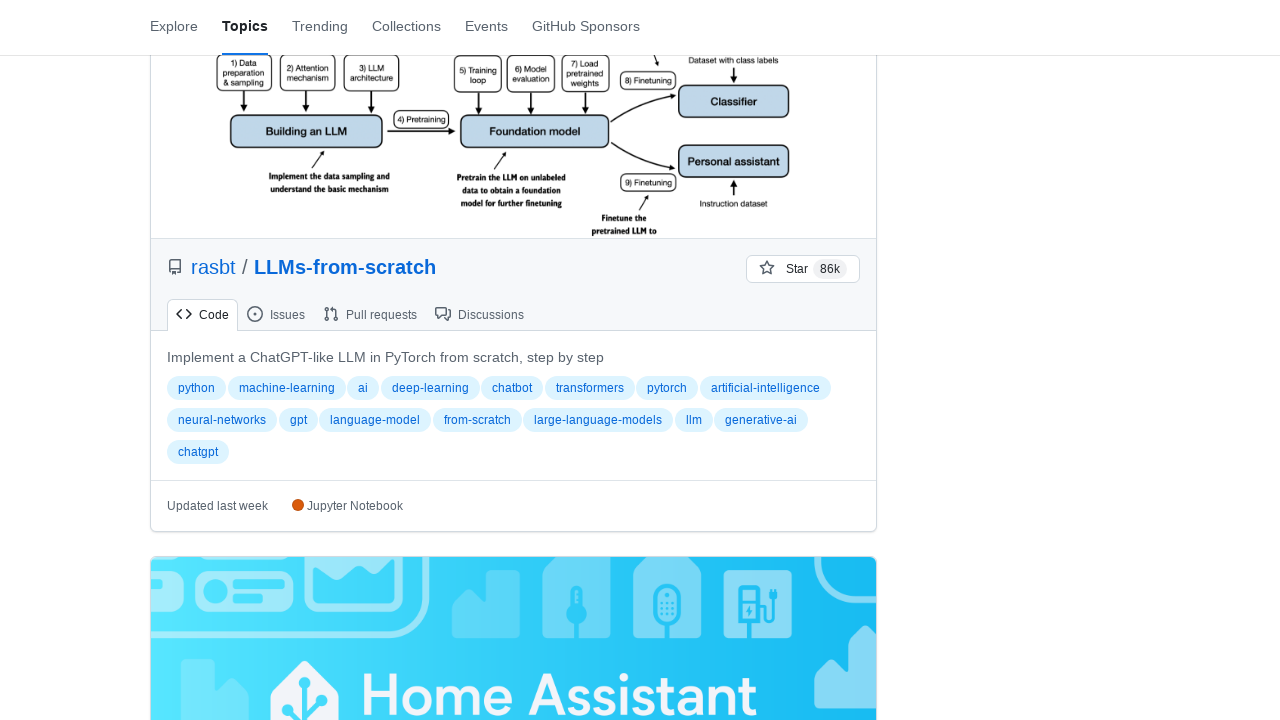

Scrolled to bottom of page
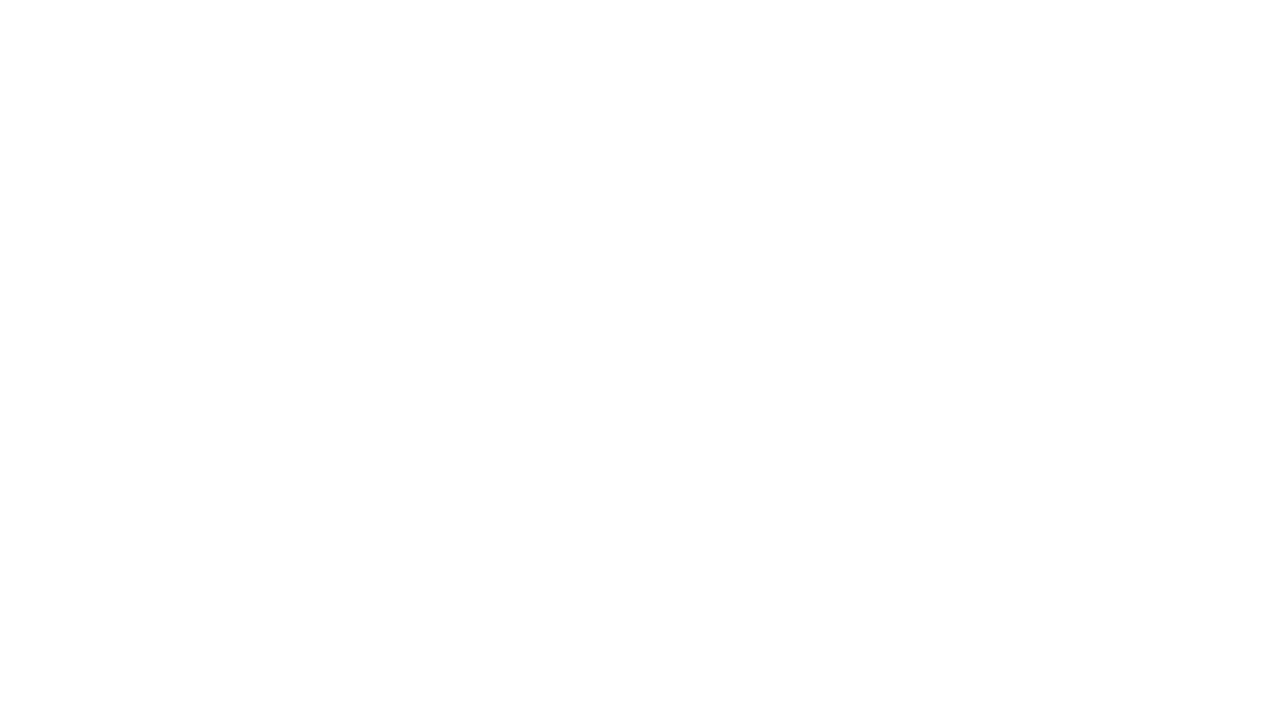

Waited for page to settle after scrolling
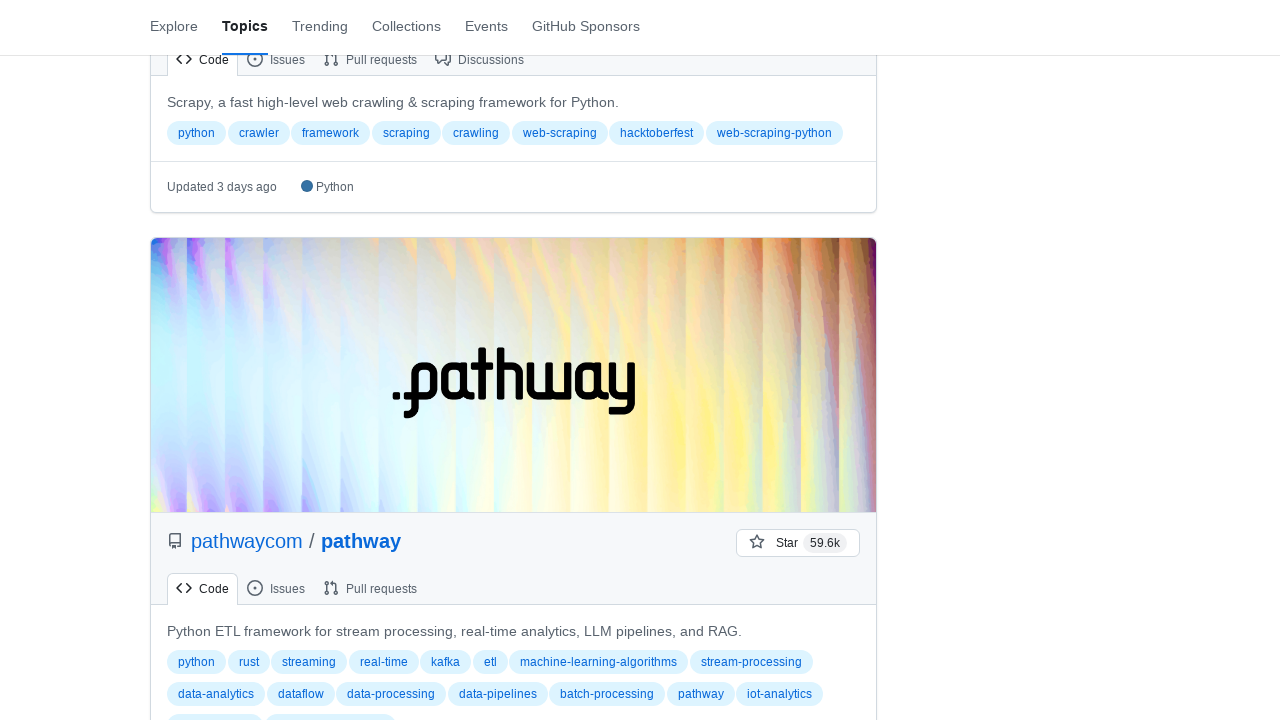

Checked for load more button - found 1 button(s)
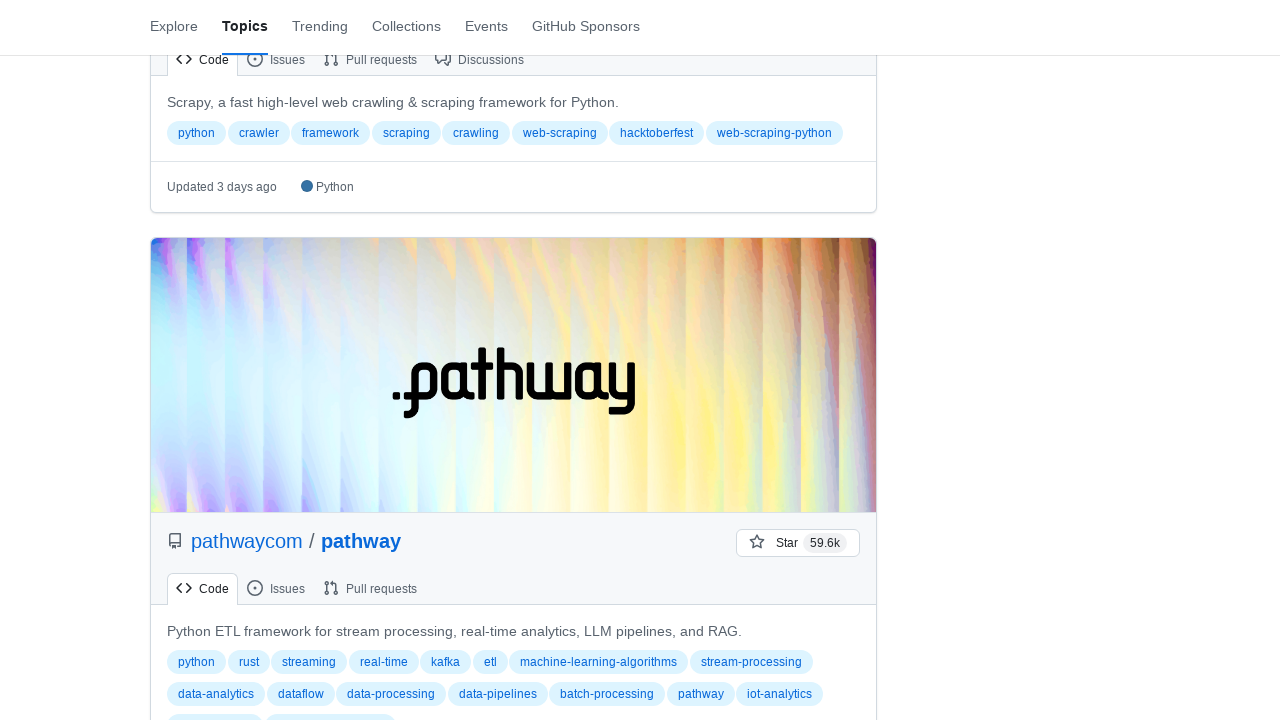

Clicked load more button (click #2) at (514, 573) on button.ajax-pagination-btn
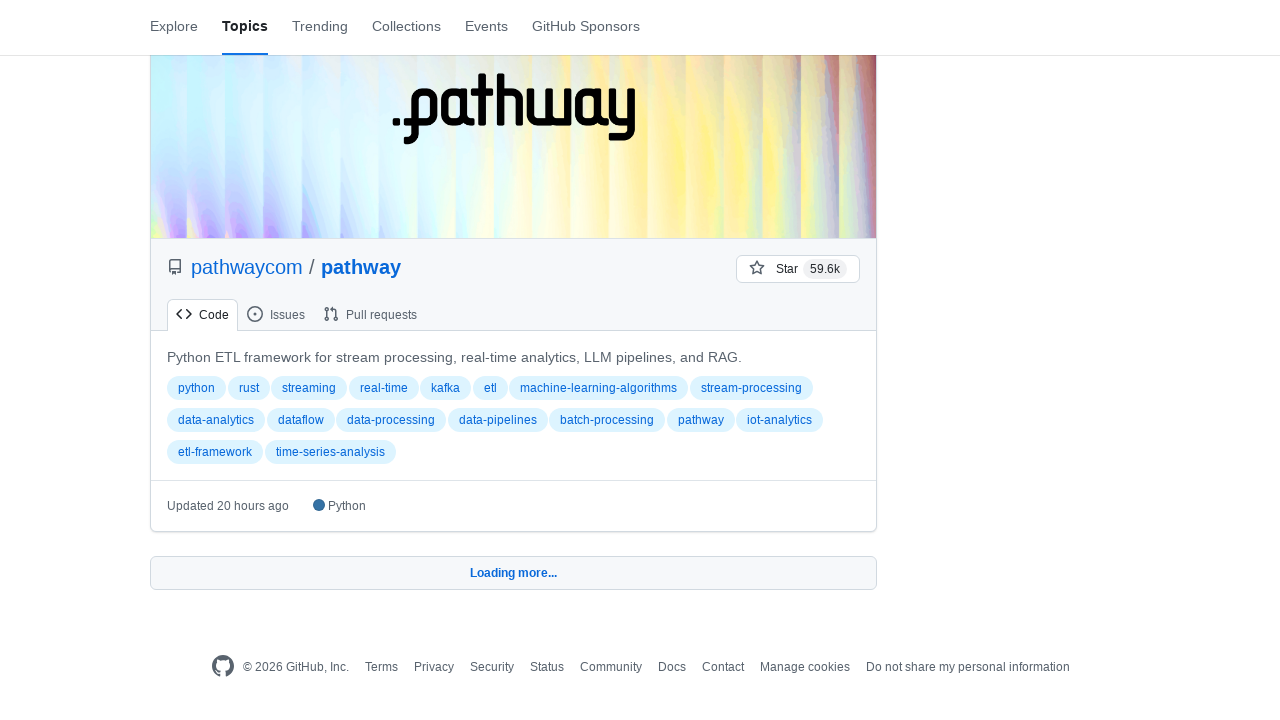

Waited for new repositories to load
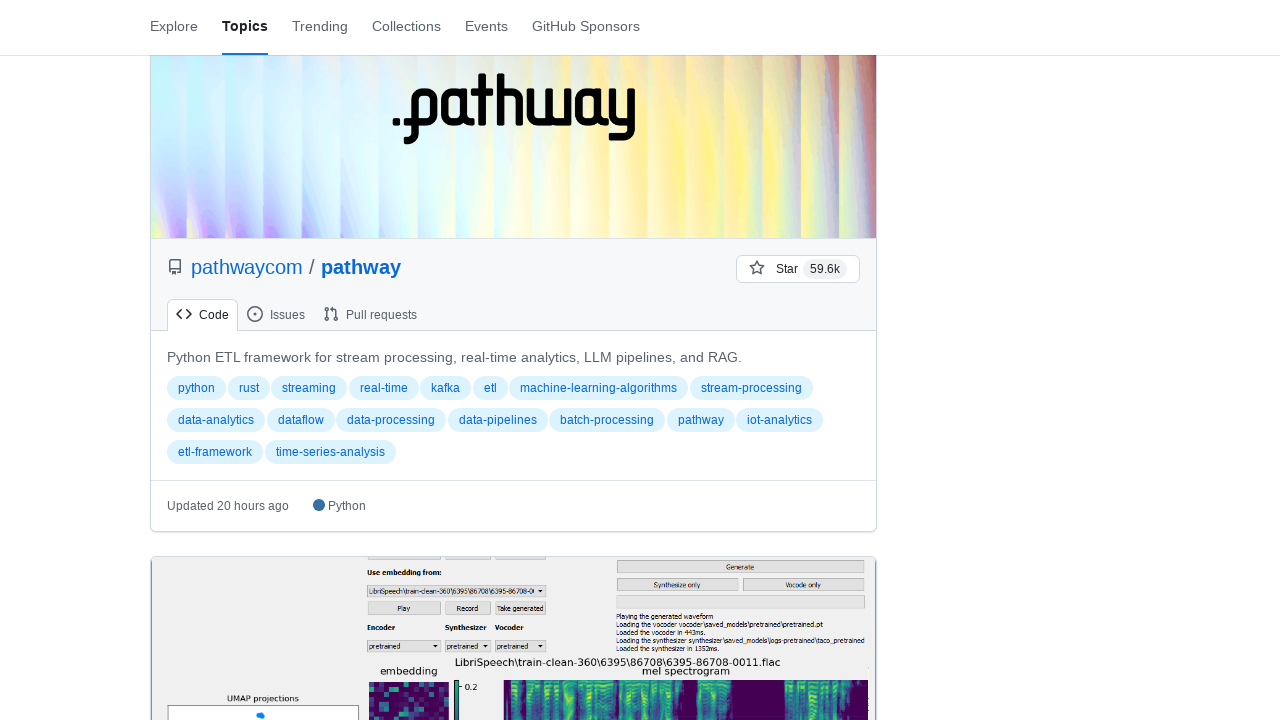

Scrolled to bottom of page
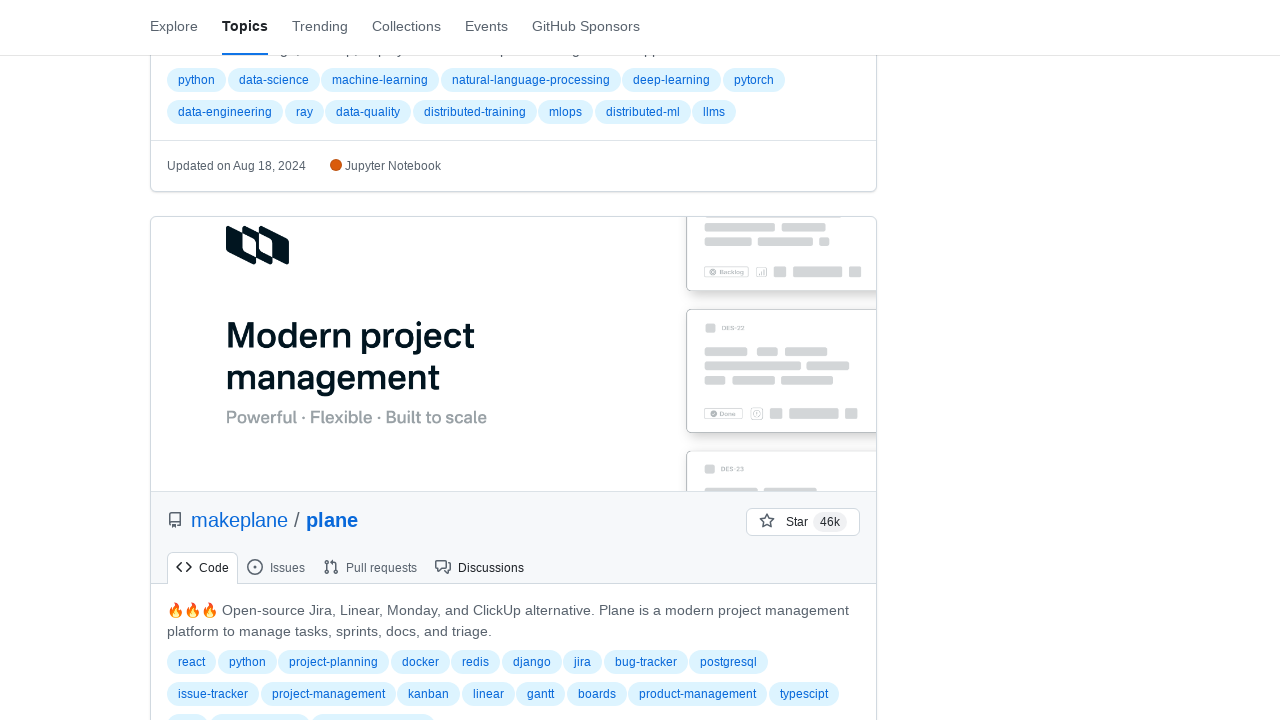

Waited for page to settle after scrolling
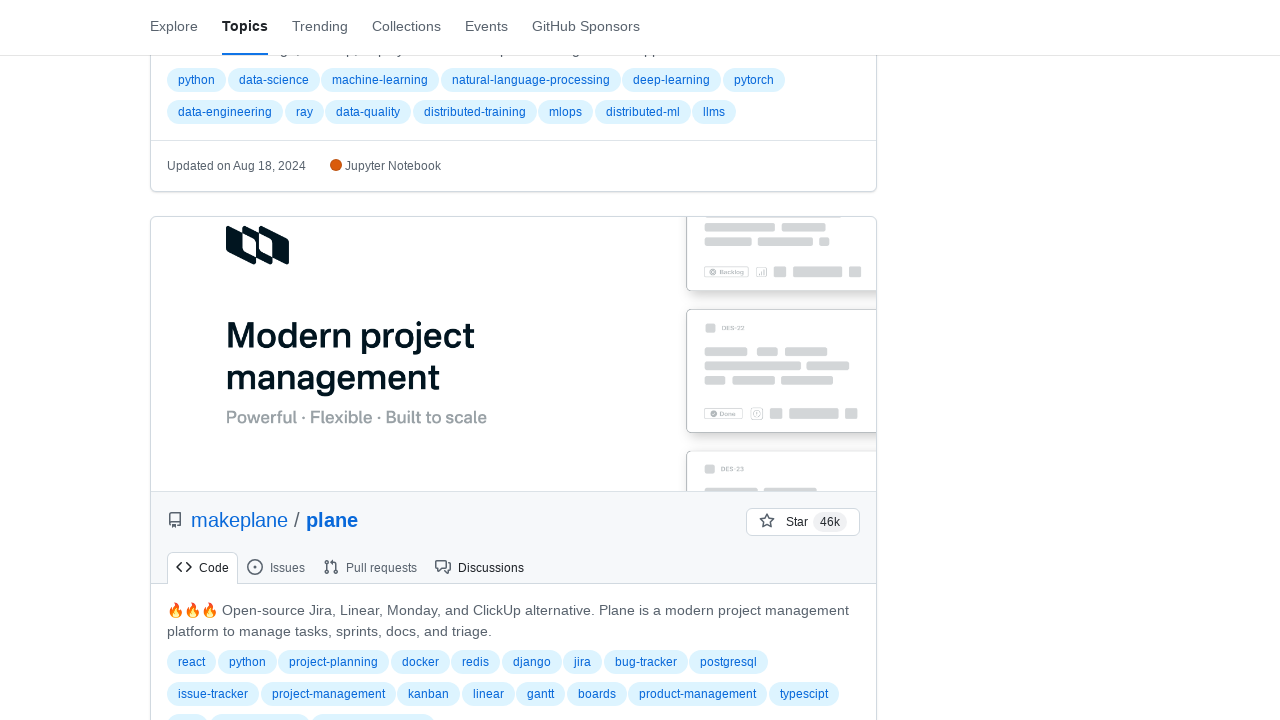

Checked for load more button - found 1 button(s)
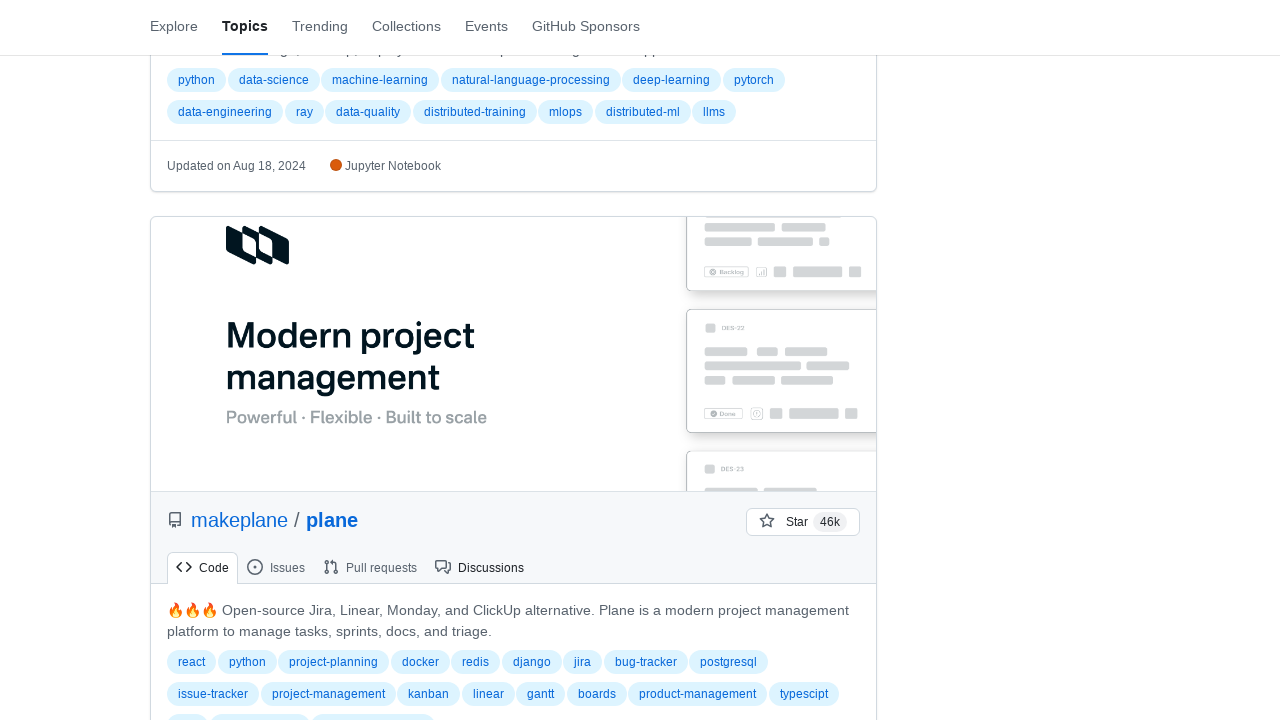

Clicked load more button (click #3) at (514, 573) on button.ajax-pagination-btn
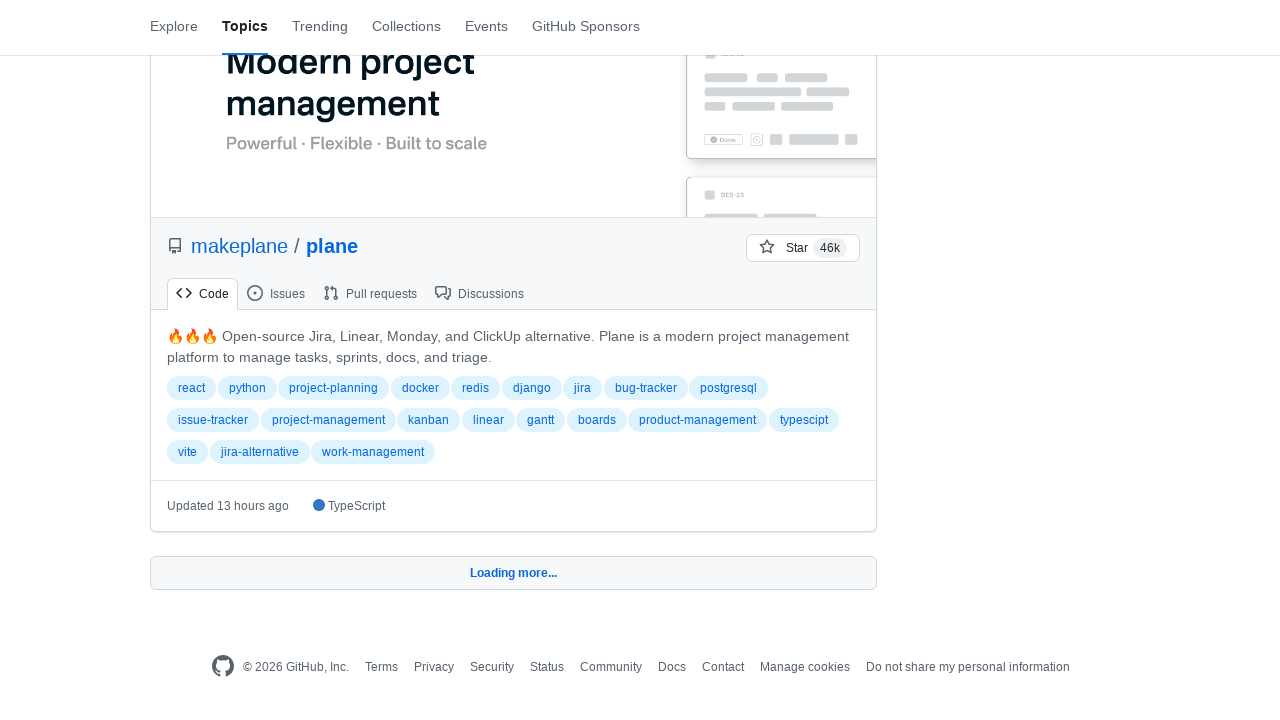

Waited for new repositories to load
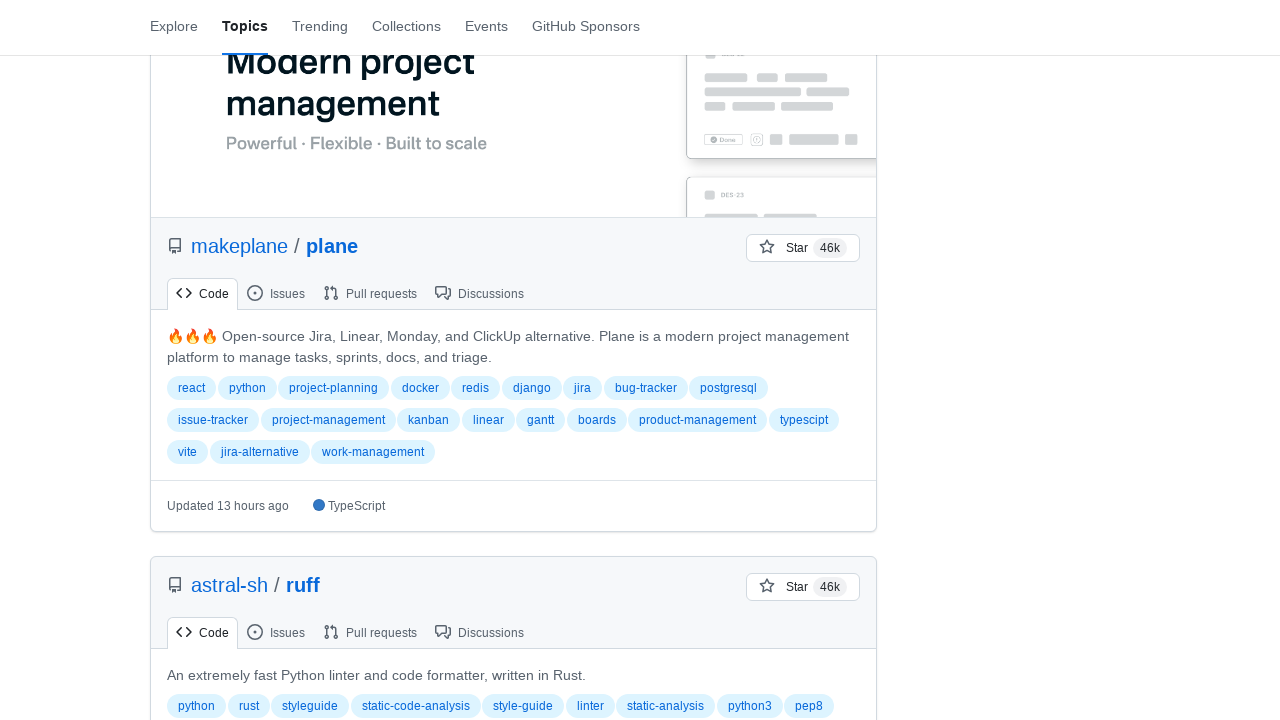

Scrolled to bottom of page
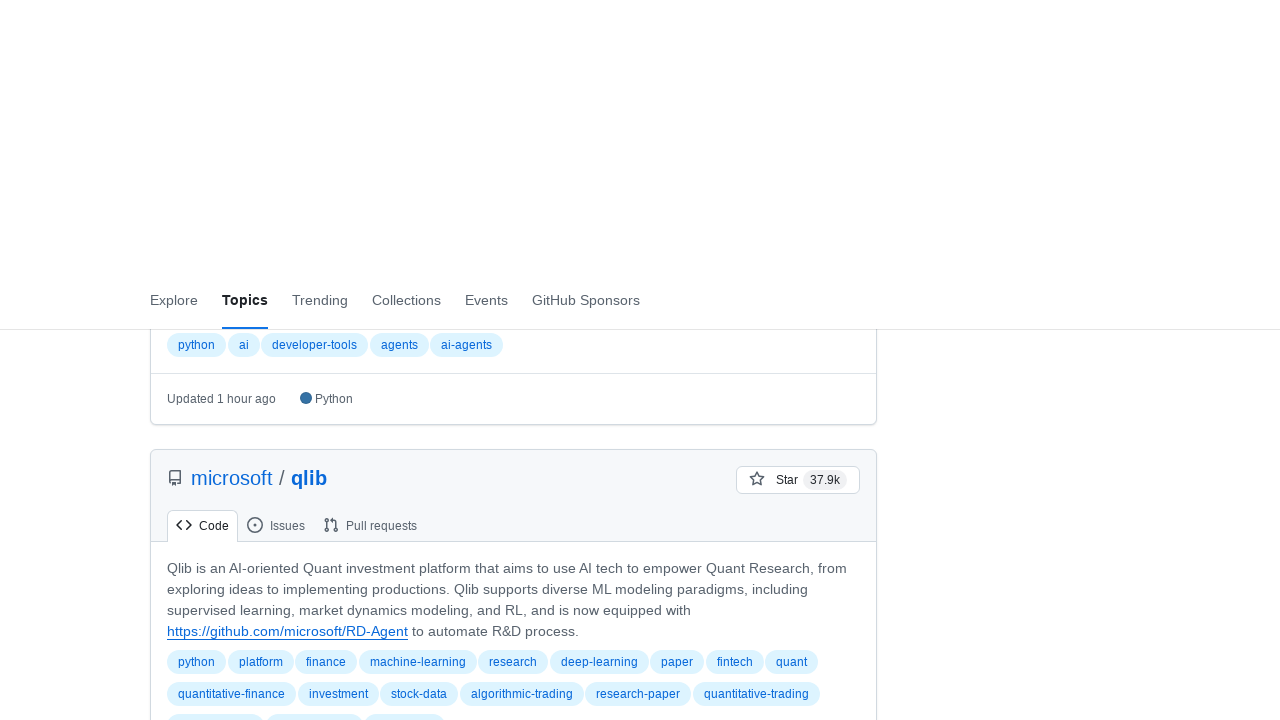

Waited for page to settle after scrolling
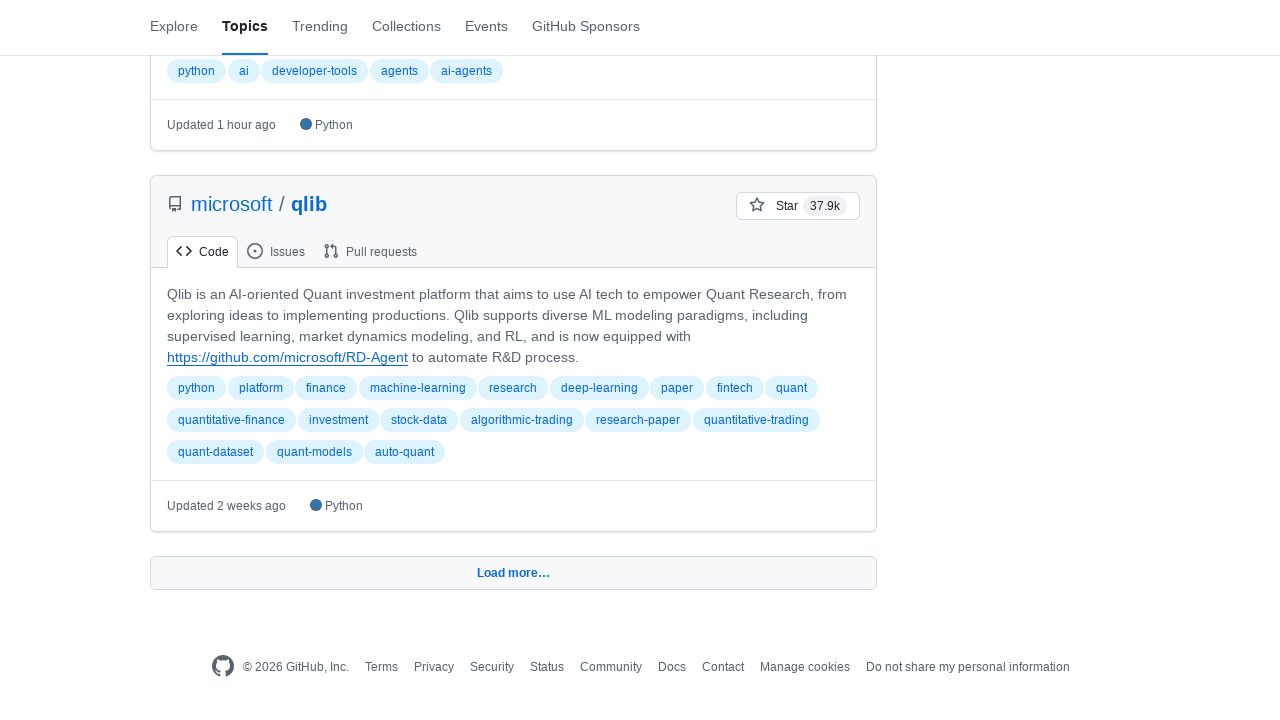

Checked for load more button - found 1 button(s)
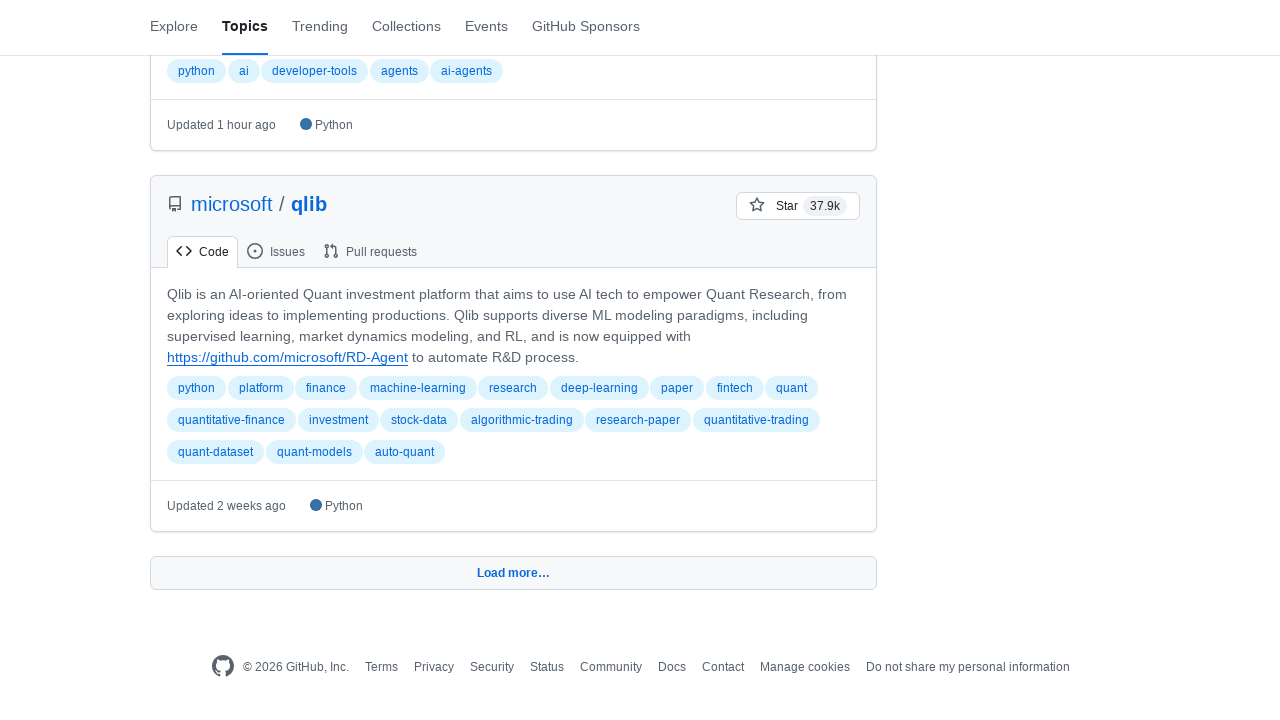

Clicked load more button (click #4) at (514, 573) on button.ajax-pagination-btn
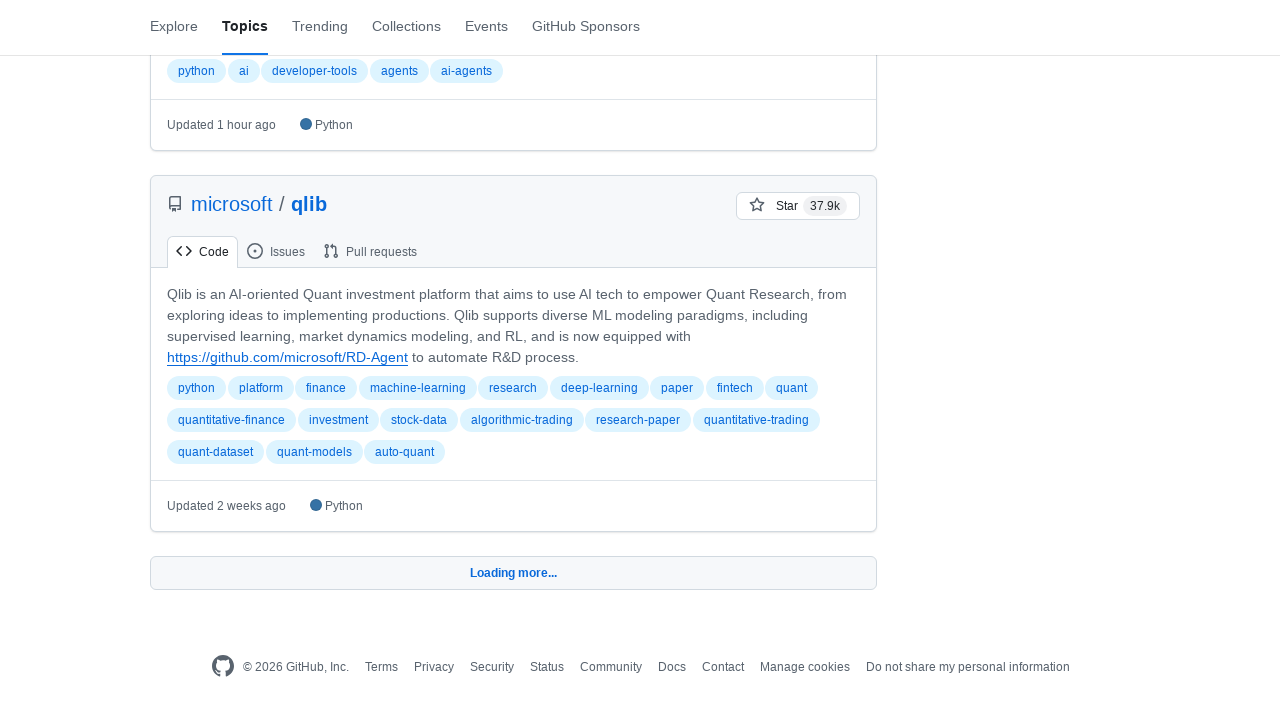

Waited for new repositories to load
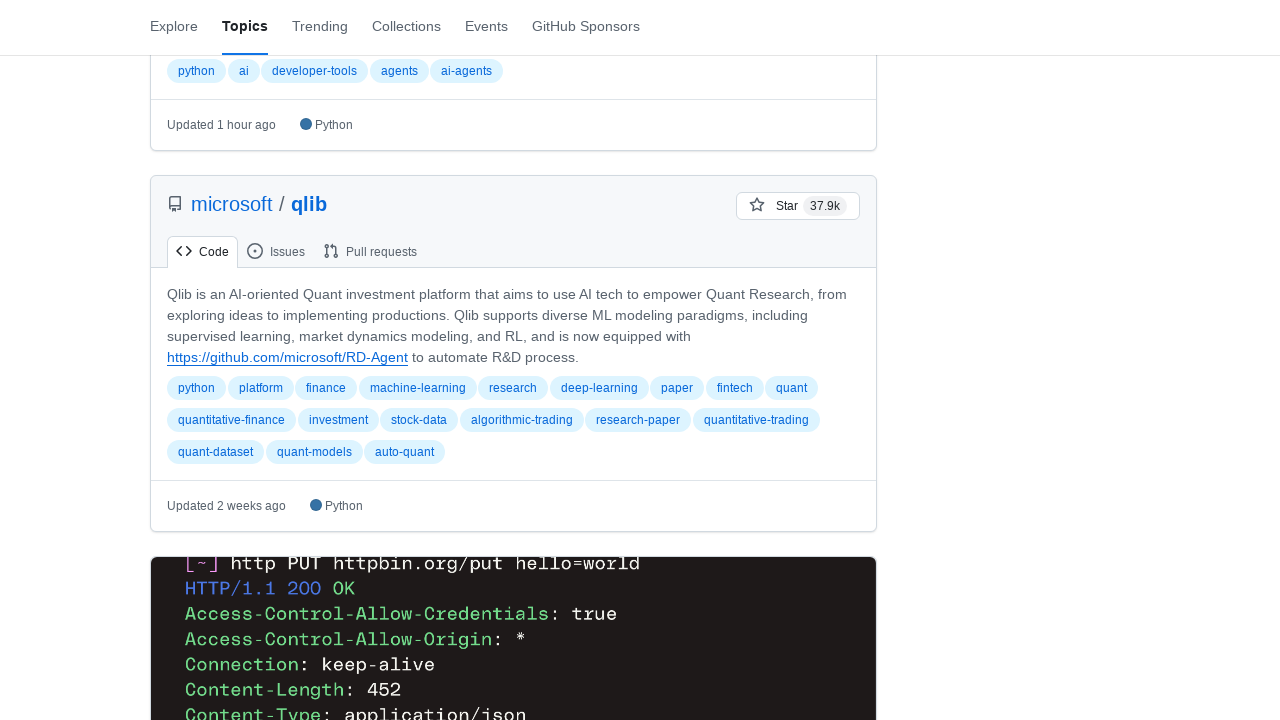

Scrolled to bottom of page
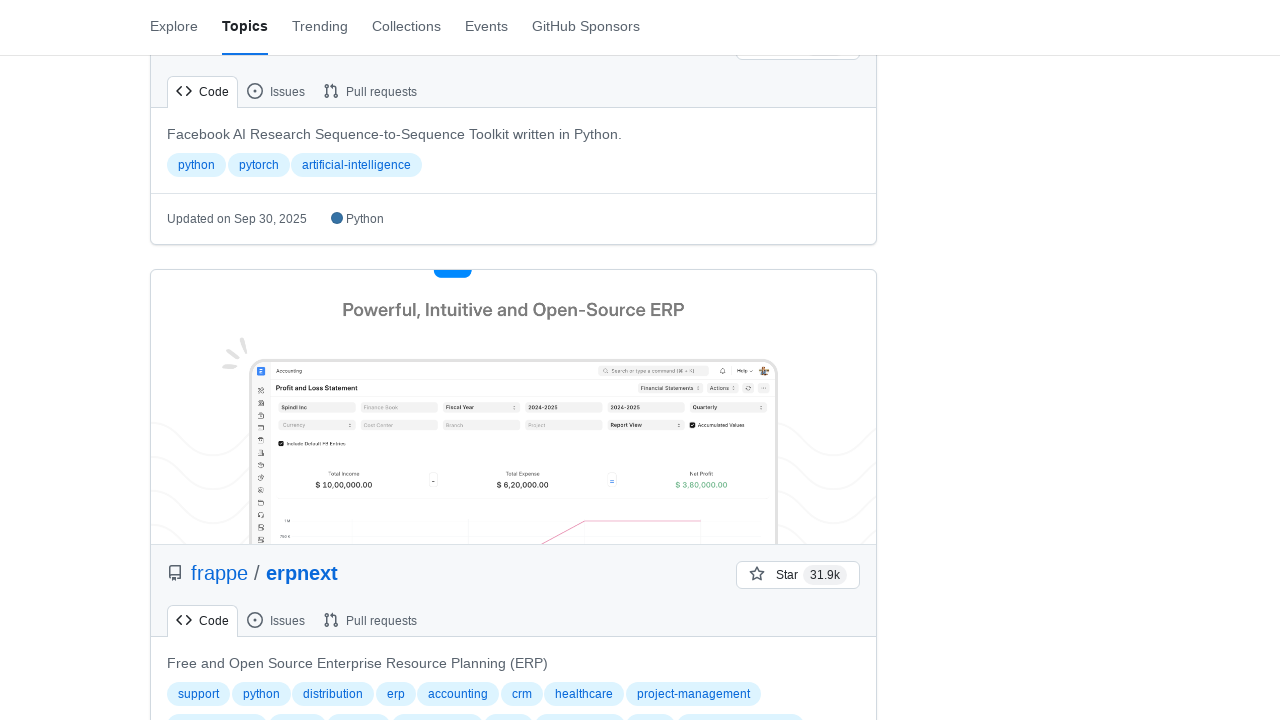

Waited for page to settle after scrolling
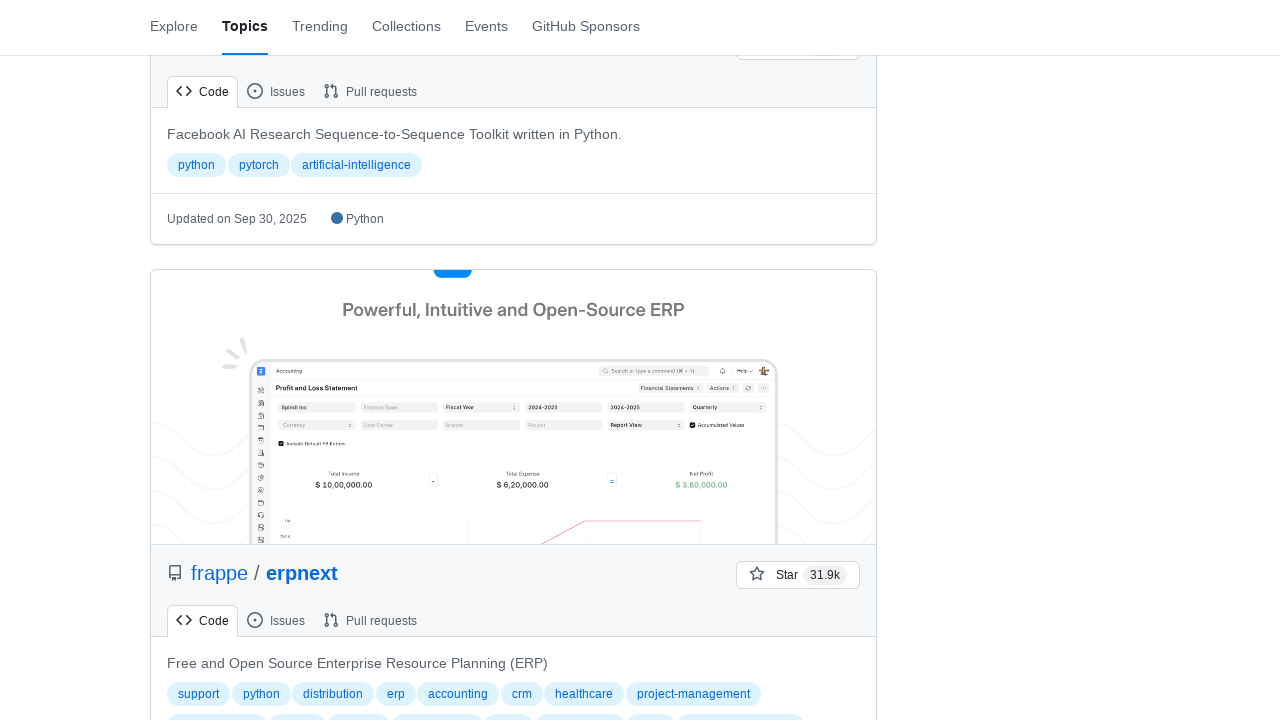

Checked for load more button - found 1 button(s)
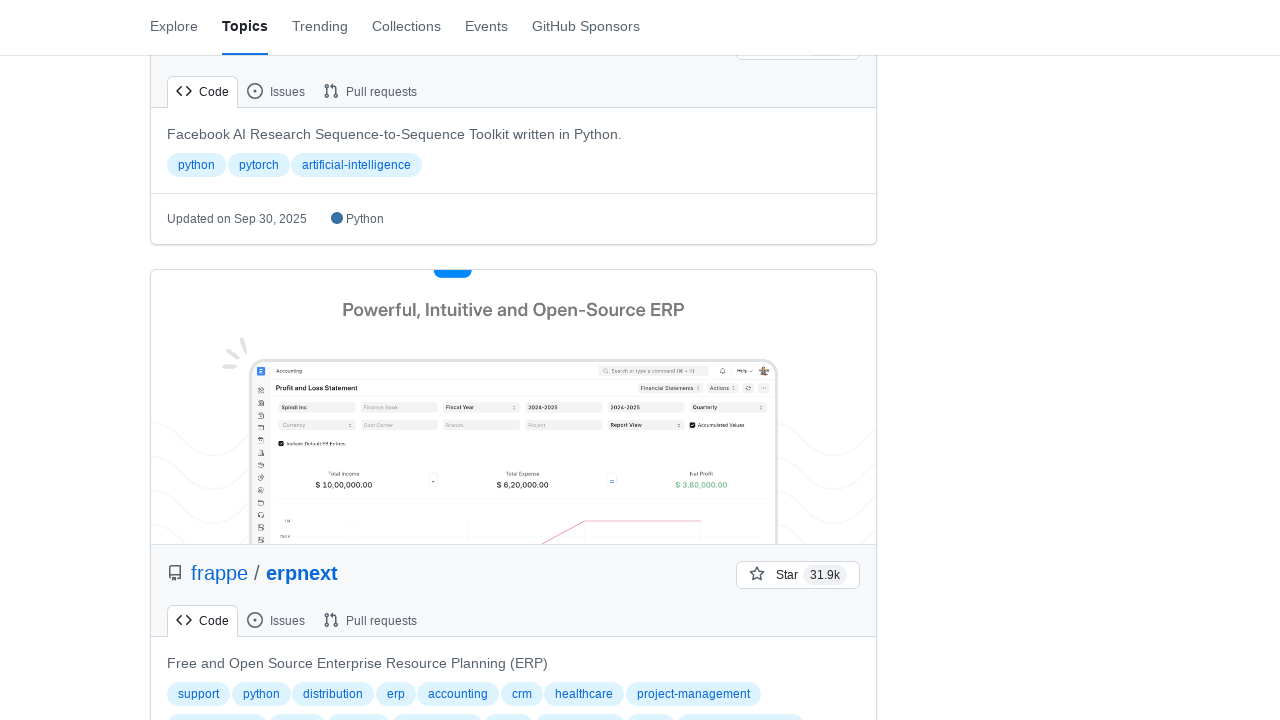

Clicked load more button (click #5) at (514, 573) on button.ajax-pagination-btn
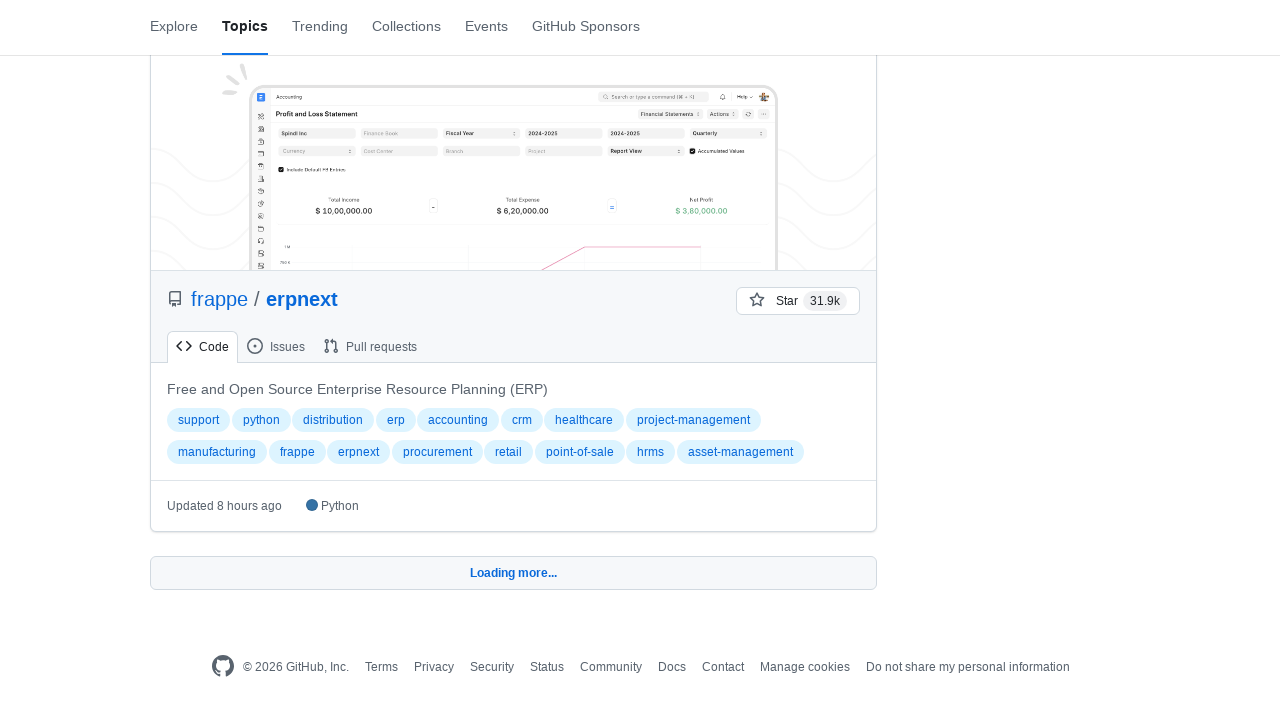

Waited for new repositories to load
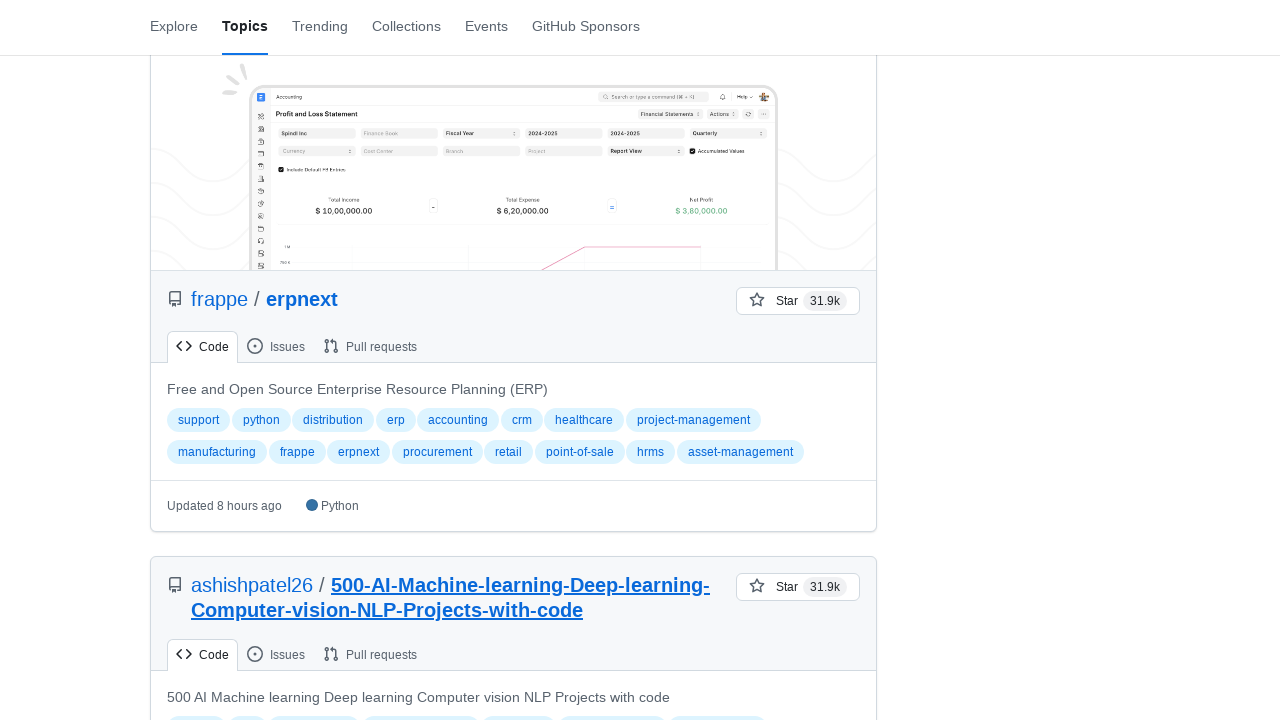

Scrolled back to top of page
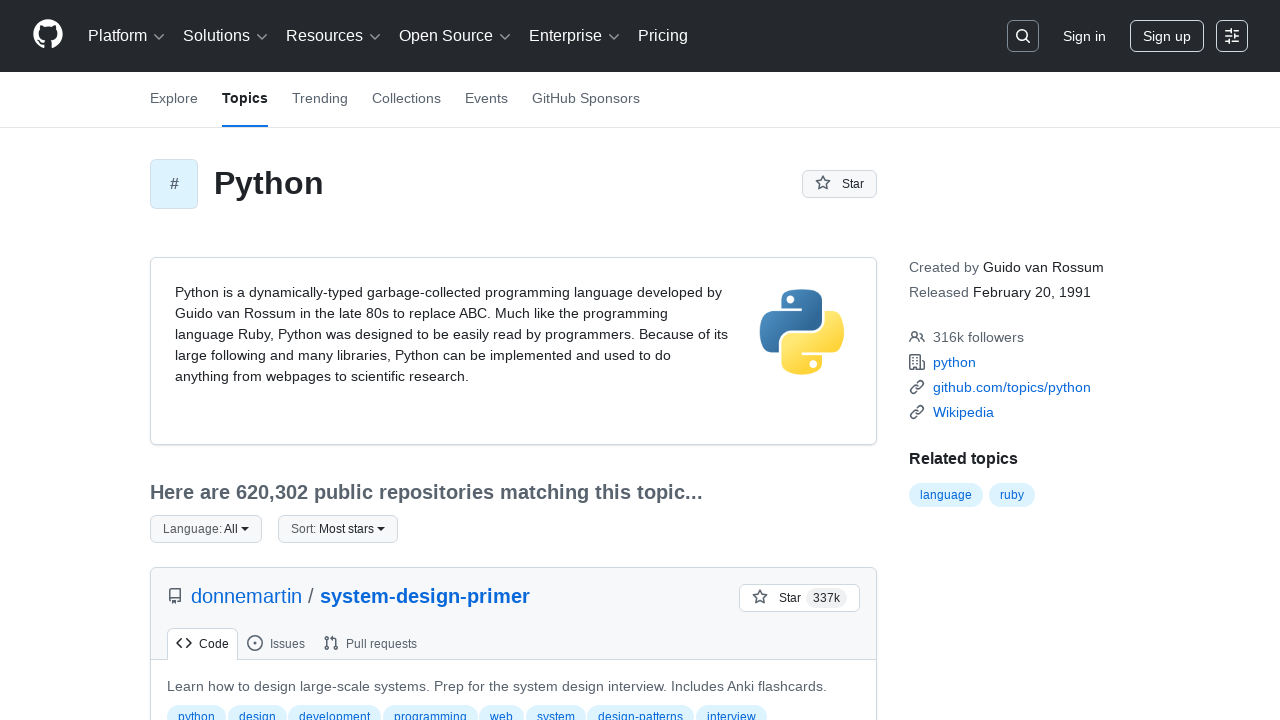

Waited for page to settle after scrolling to top
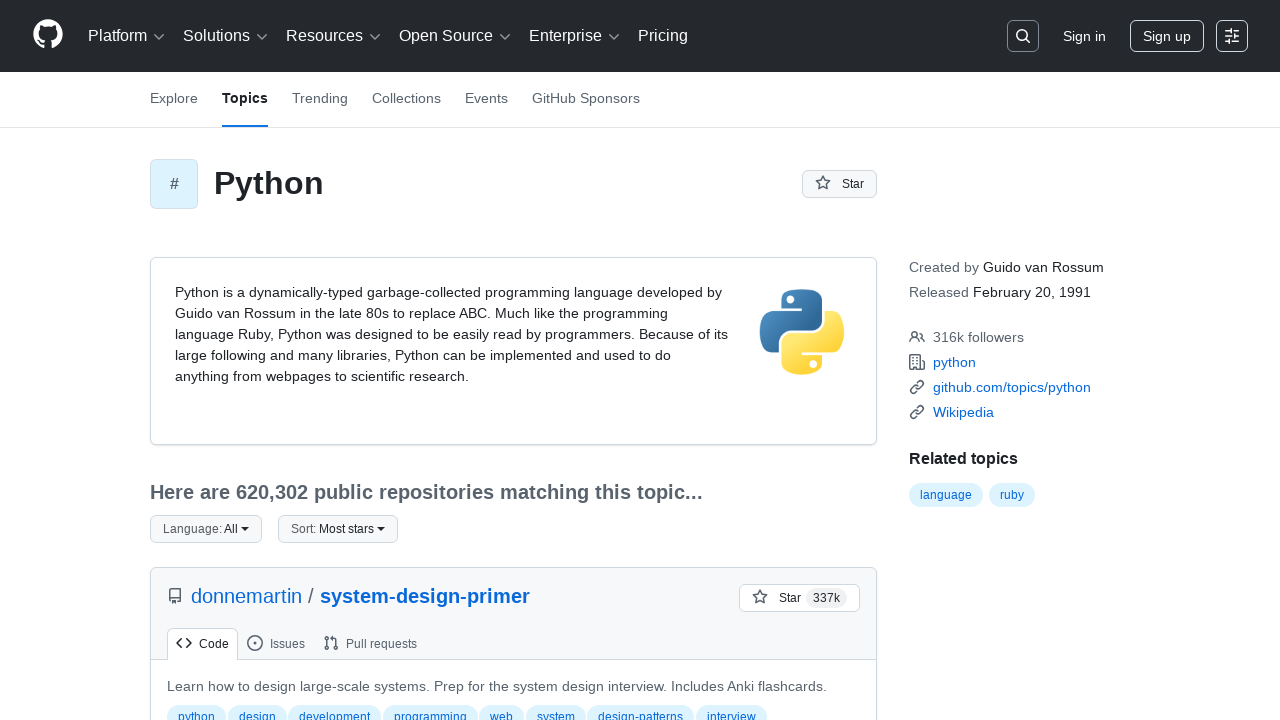

Repository articles confirmed loaded on page
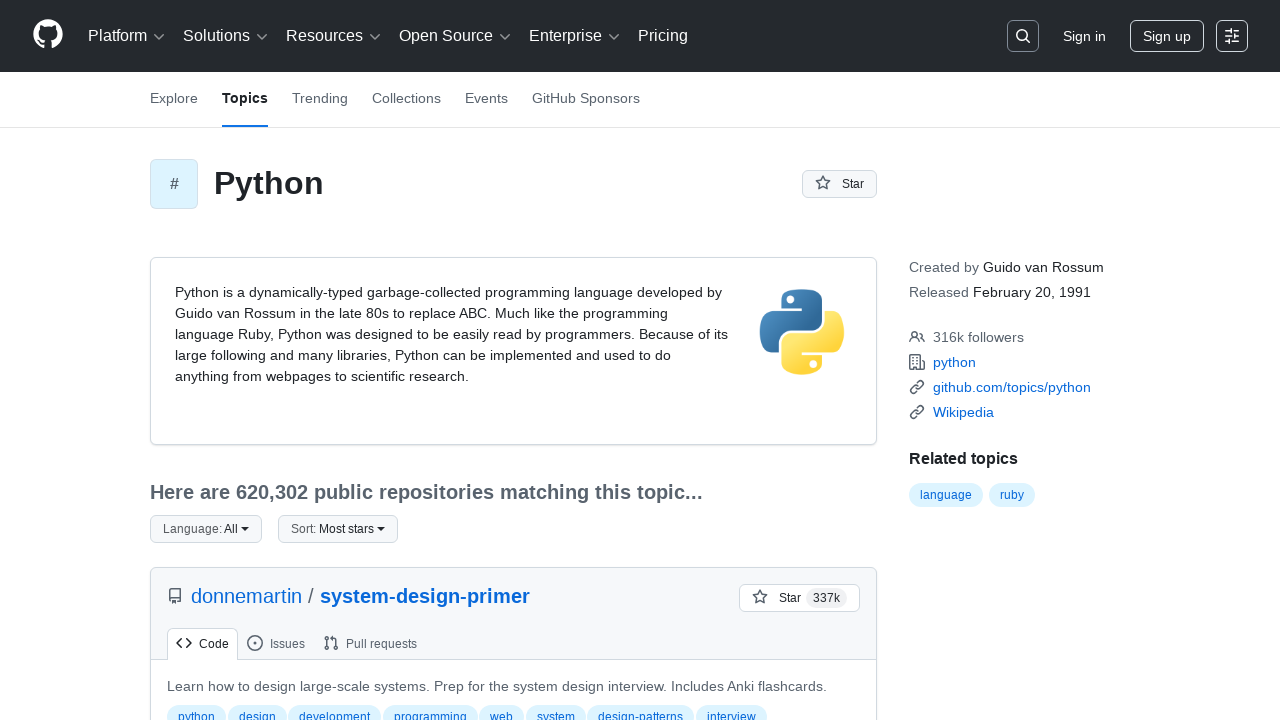

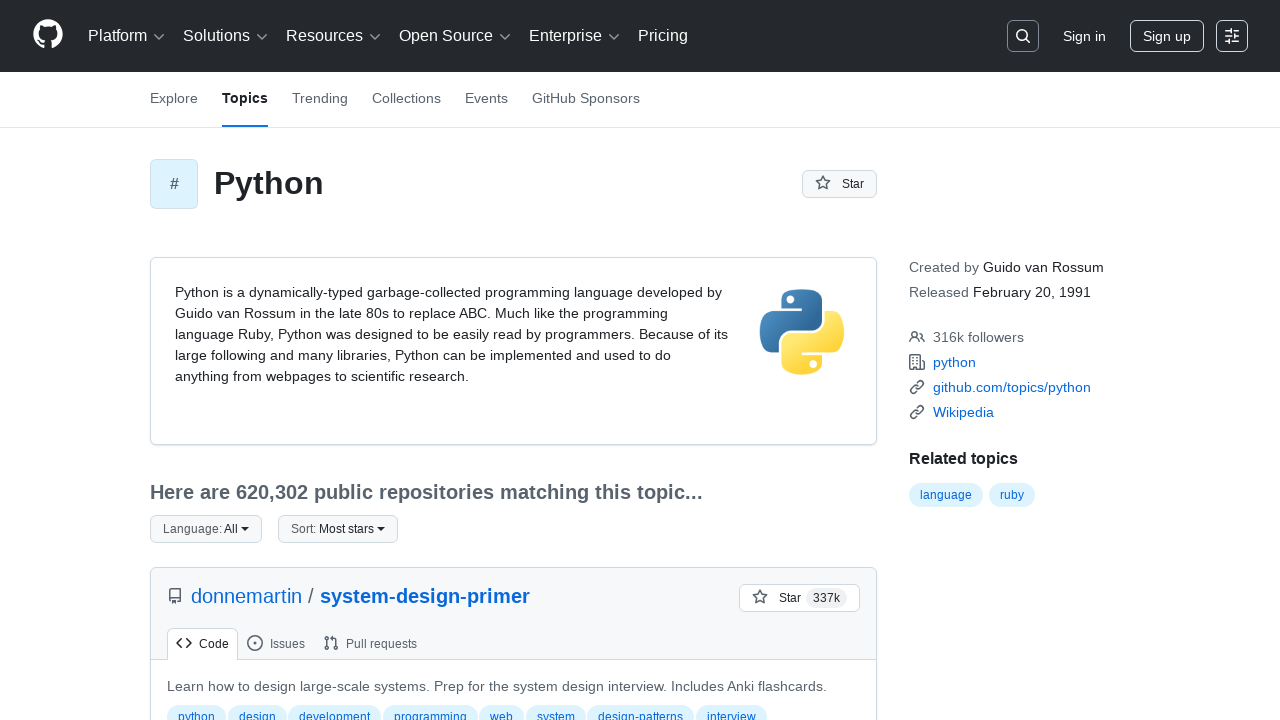